Tests the search functionality on Douban movie website by entering a movie name (Men in Black: International) in the search box and clicking the search button.

Starting URL: https://movie.douban.com/

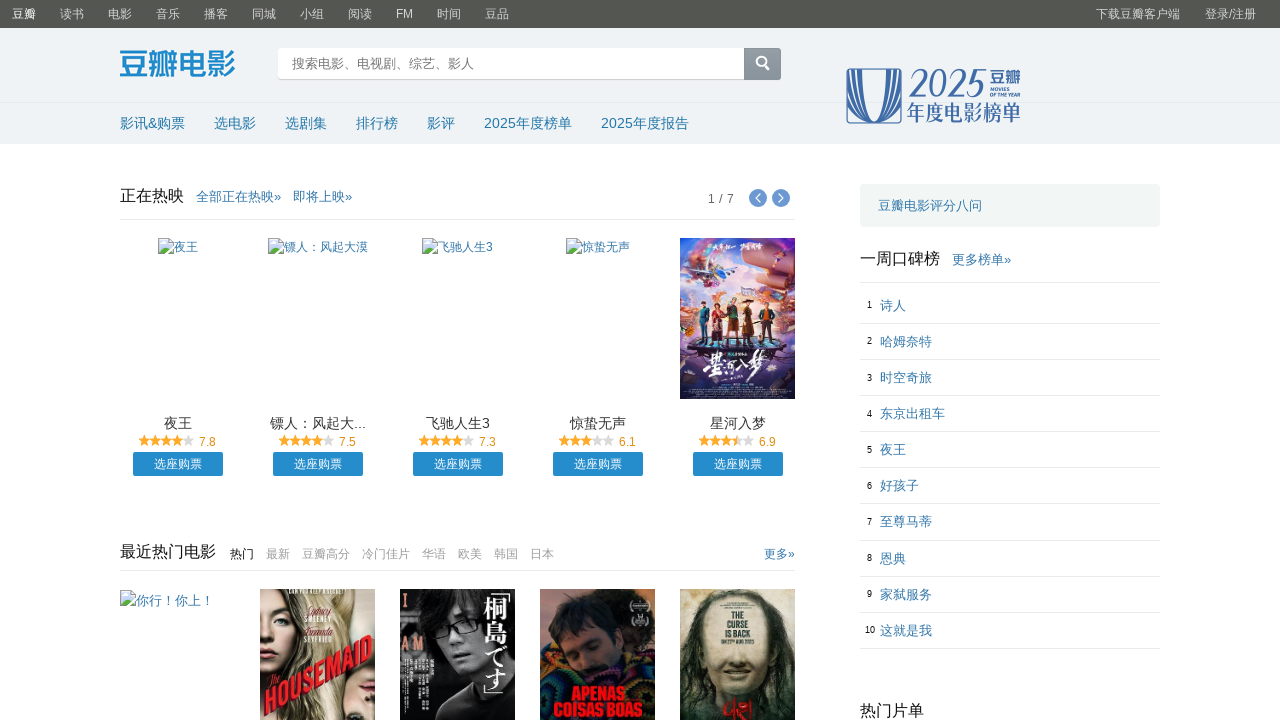

Clicked on search input field at (513, 63) on #inp-query
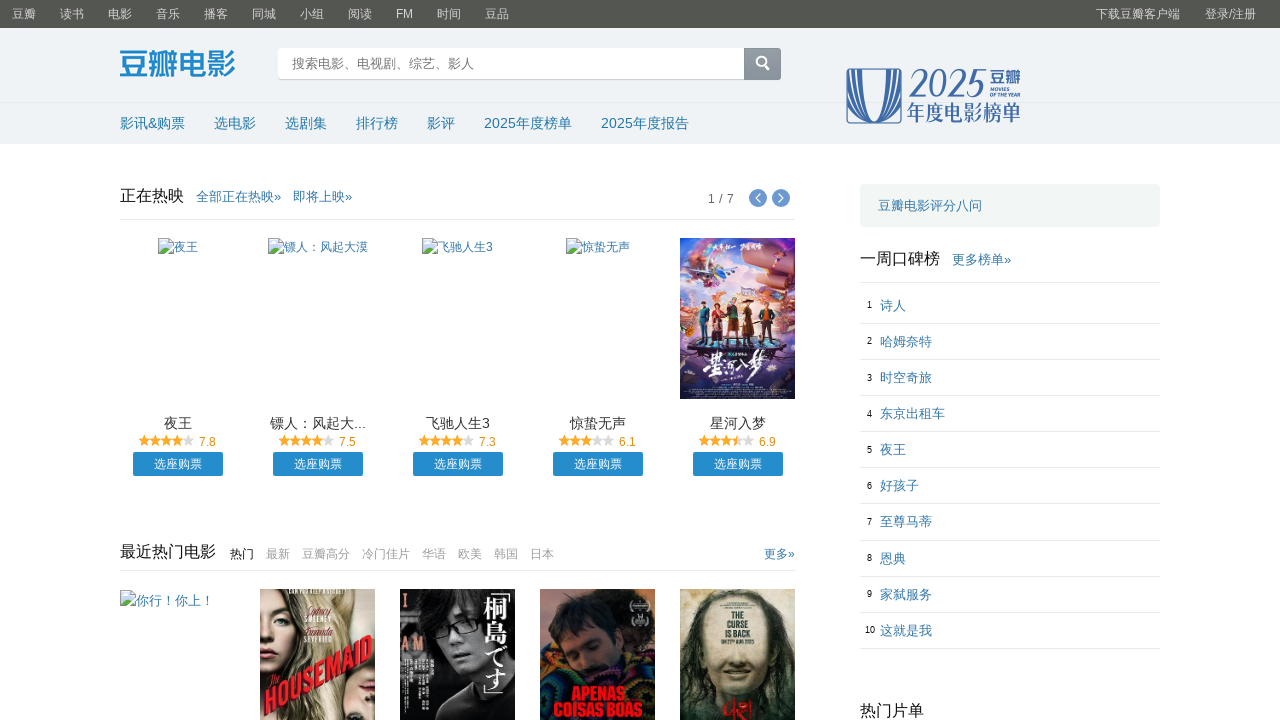

Cleared search input field on #inp-query
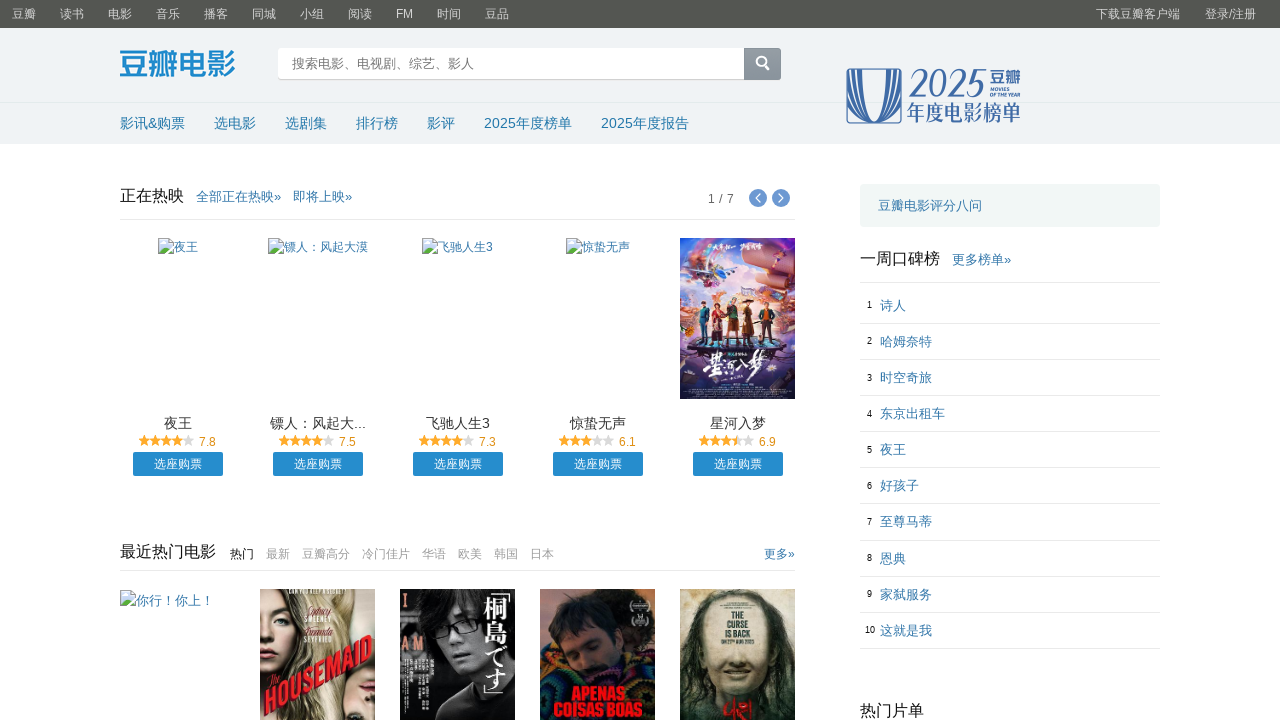

Entered movie name '黑衣人：全球追缉' (Men in Black: International) in search field on #inp-query
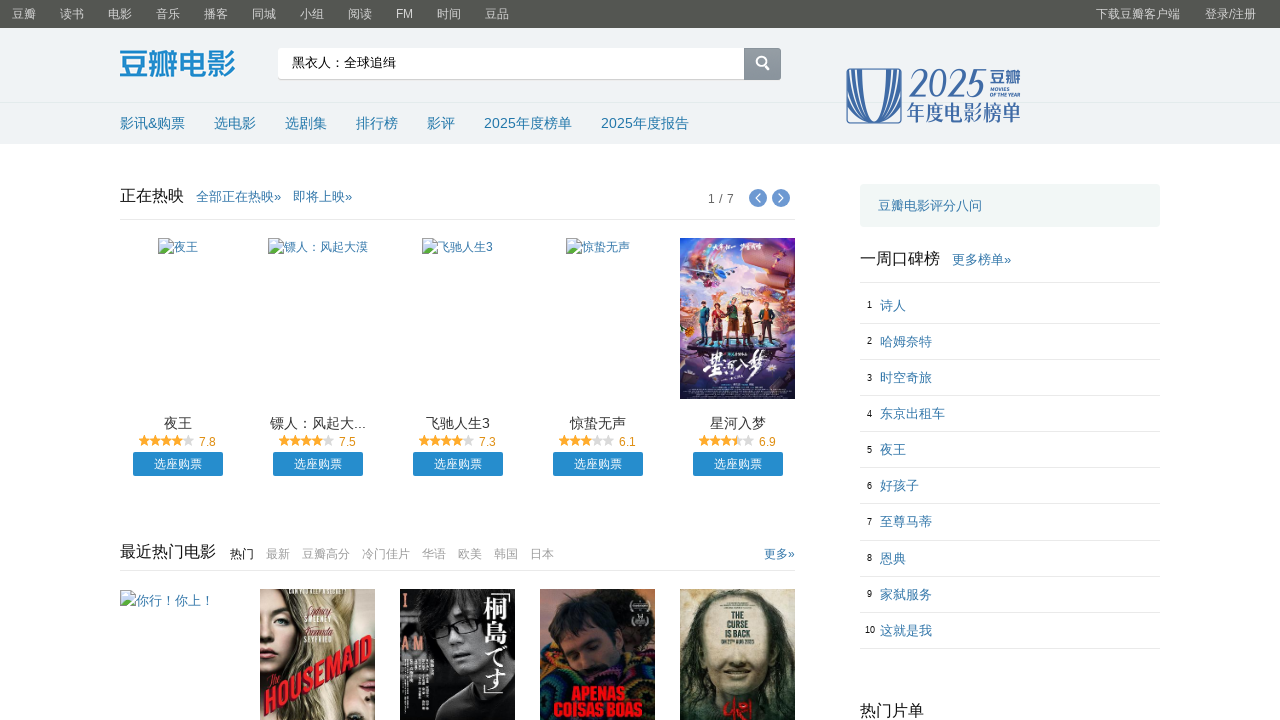

Clicked search button to search for the movie at (762, 66) on xpath=(.//*[normalize-space(text()) and normalize-space(.)='搜索：'])[1]/following:
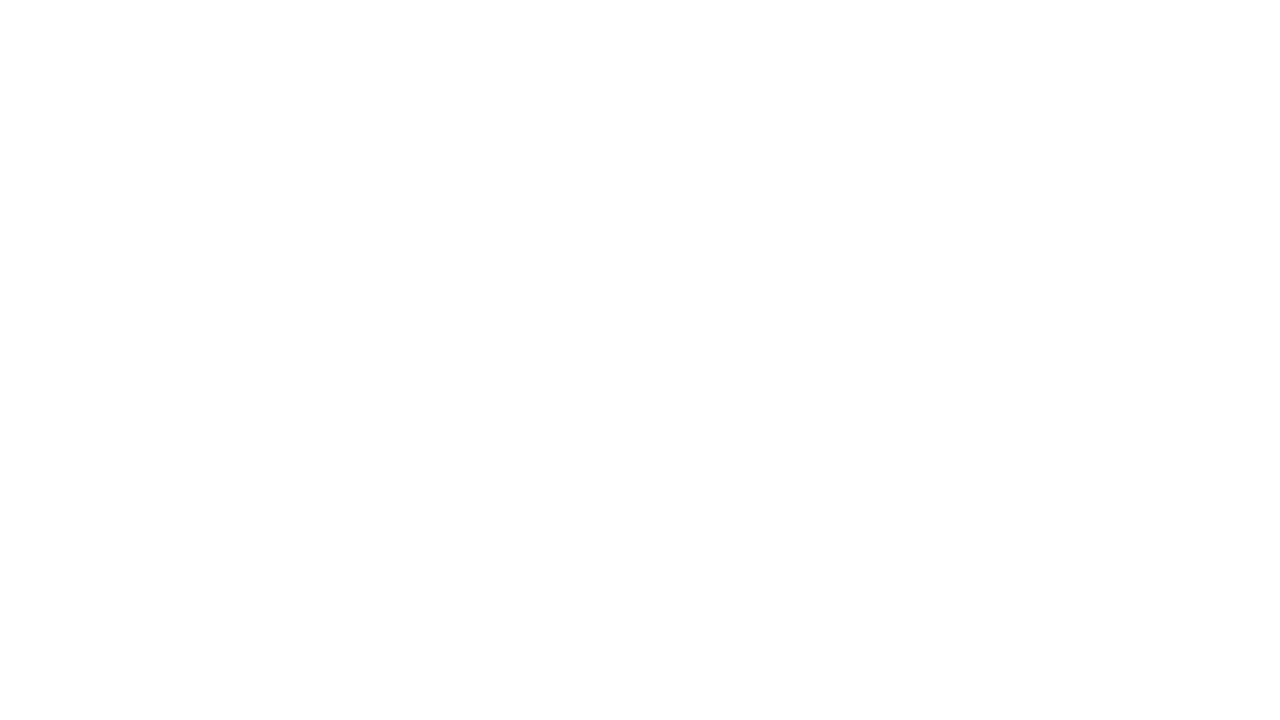

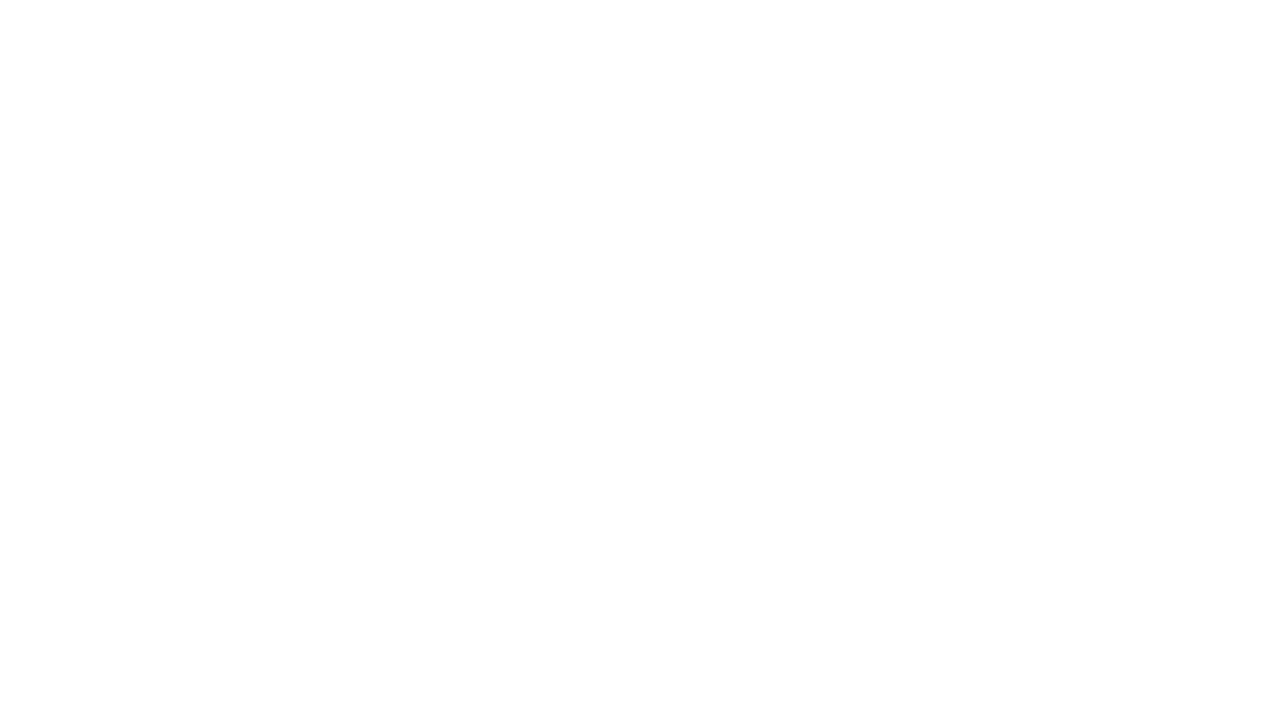